Tests dropdown selection using select by visible text method and verifies the selected option

Starting URL: http://the-internet.herokuapp.com/dropdown

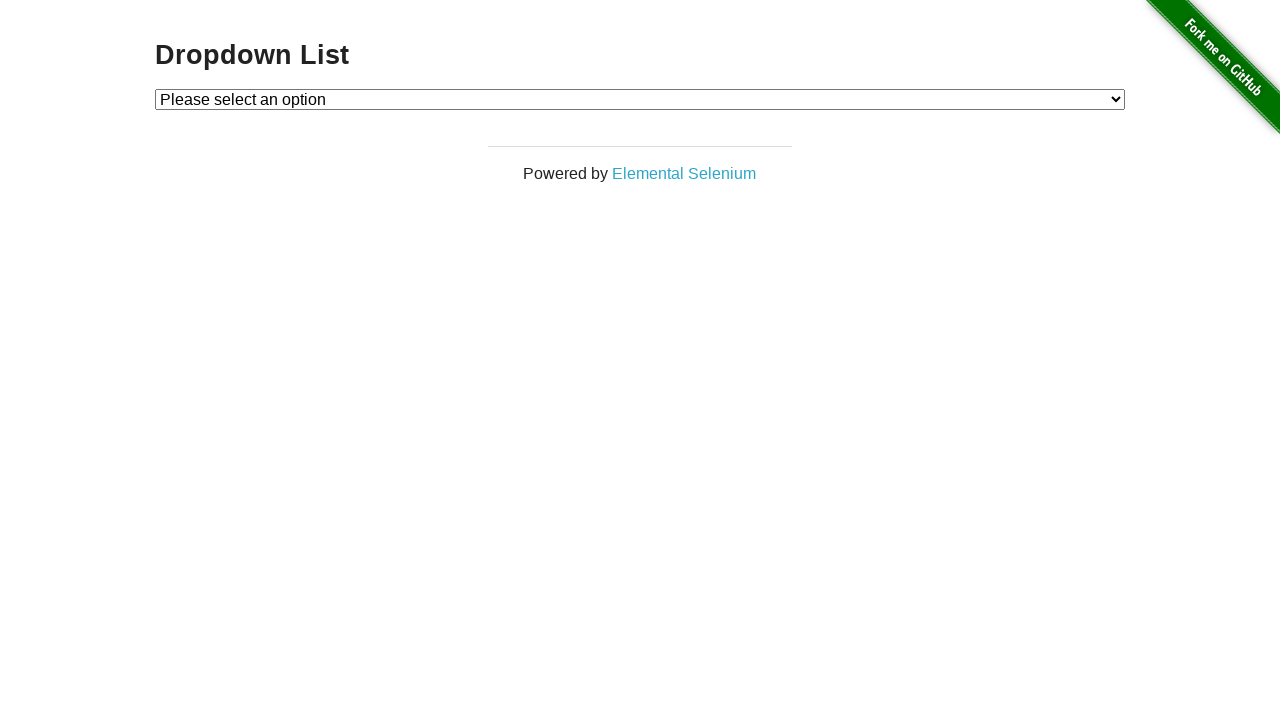

Selected 'Option 1' from dropdown by visible text on #dropdown
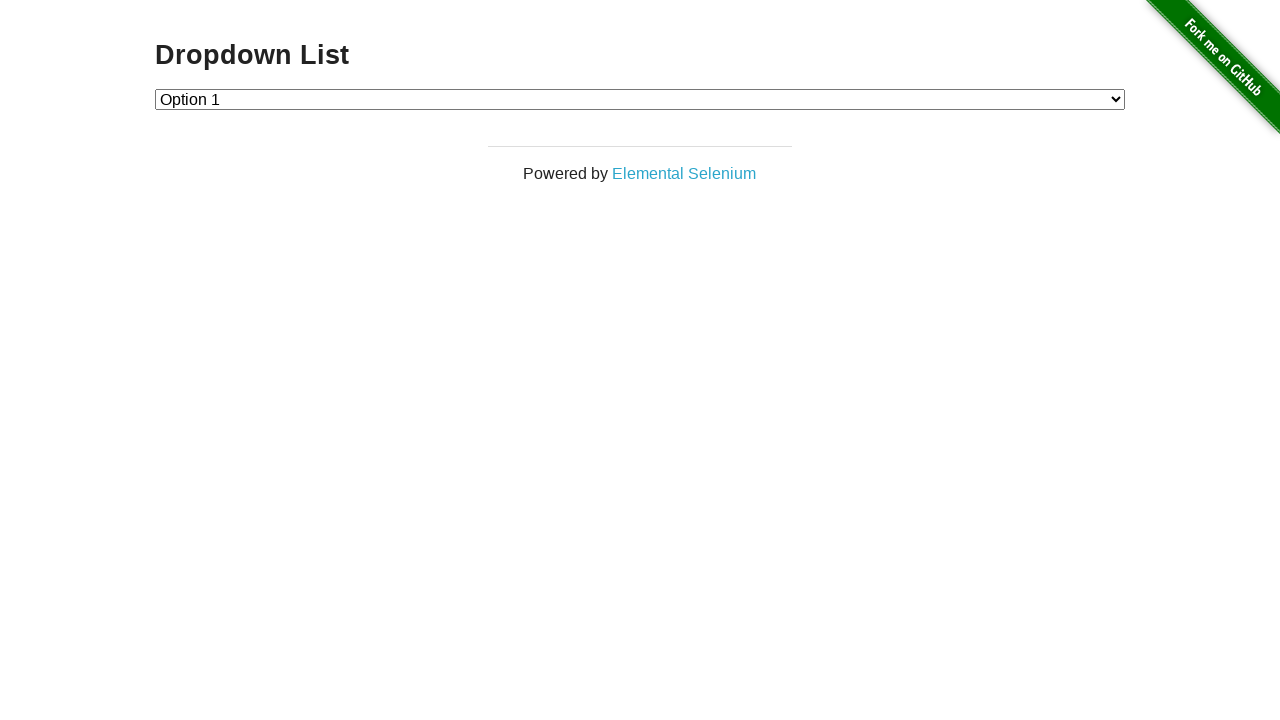

Retrieved selected option text from dropdown
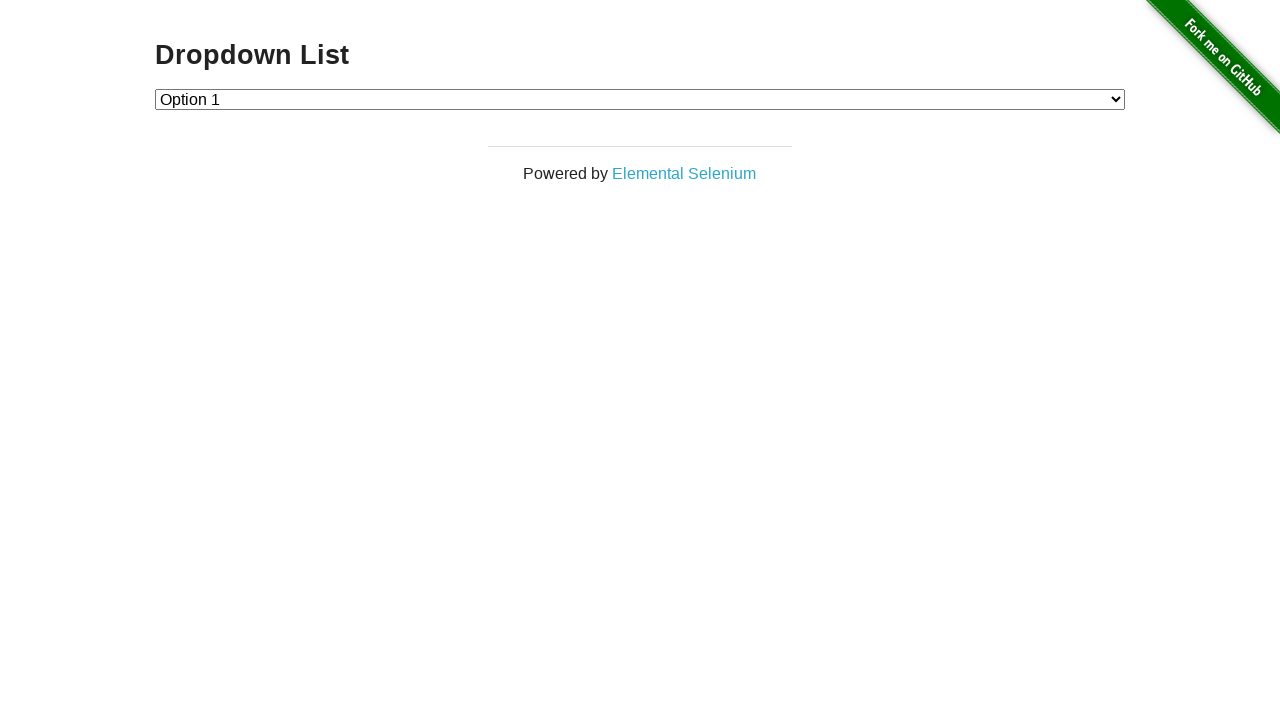

Verified that selected option is 'Option 1'
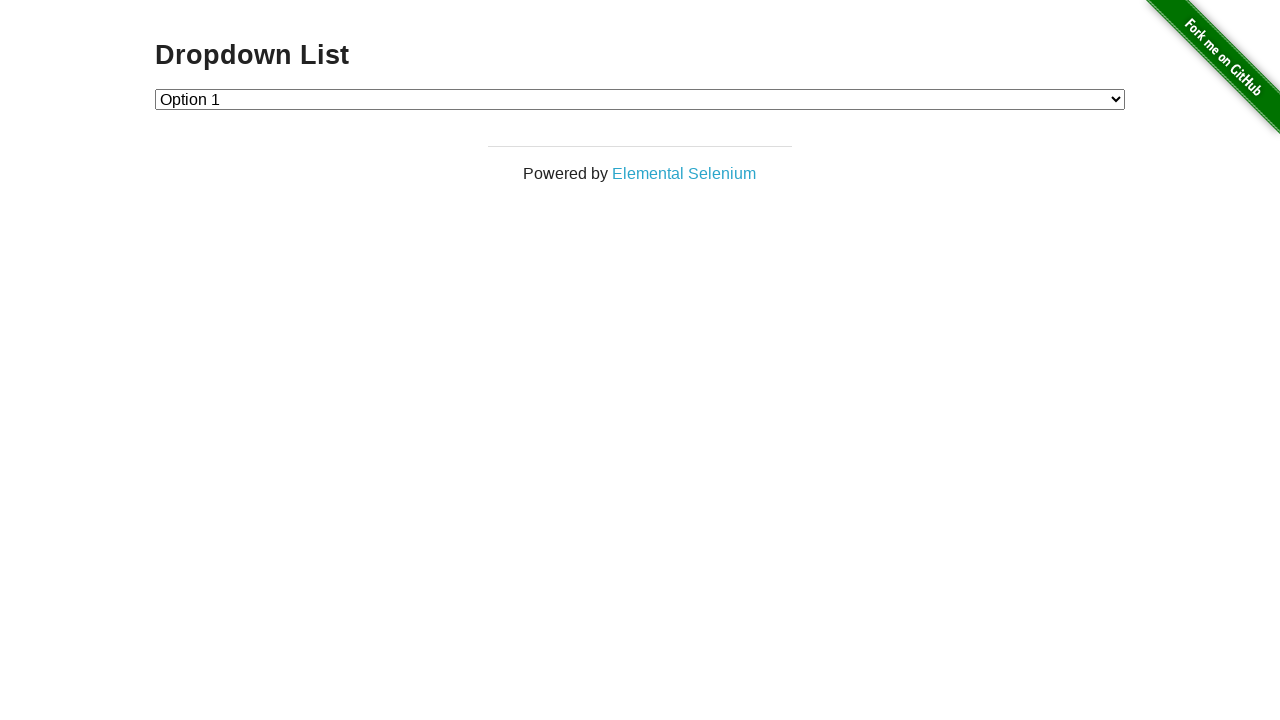

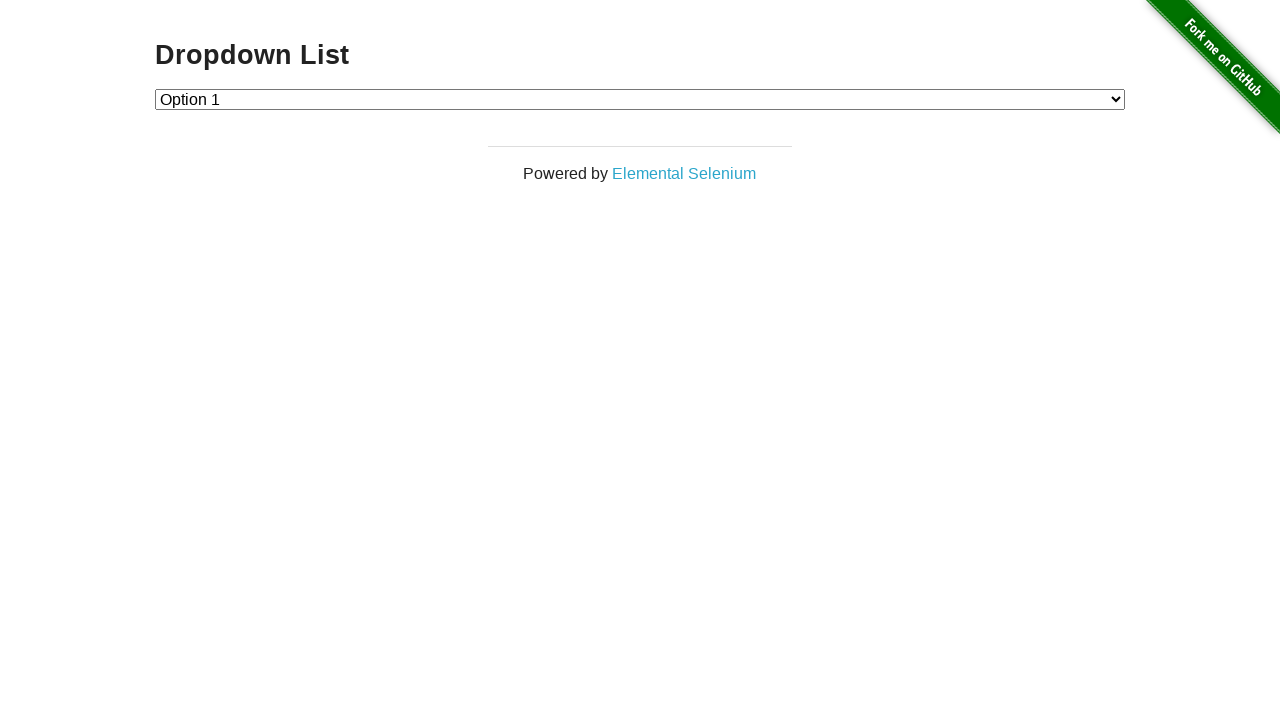